Tests a form on DemoQA by filling in username and email fields with randomly generated data

Starting URL: https://demoqa.com/text-box

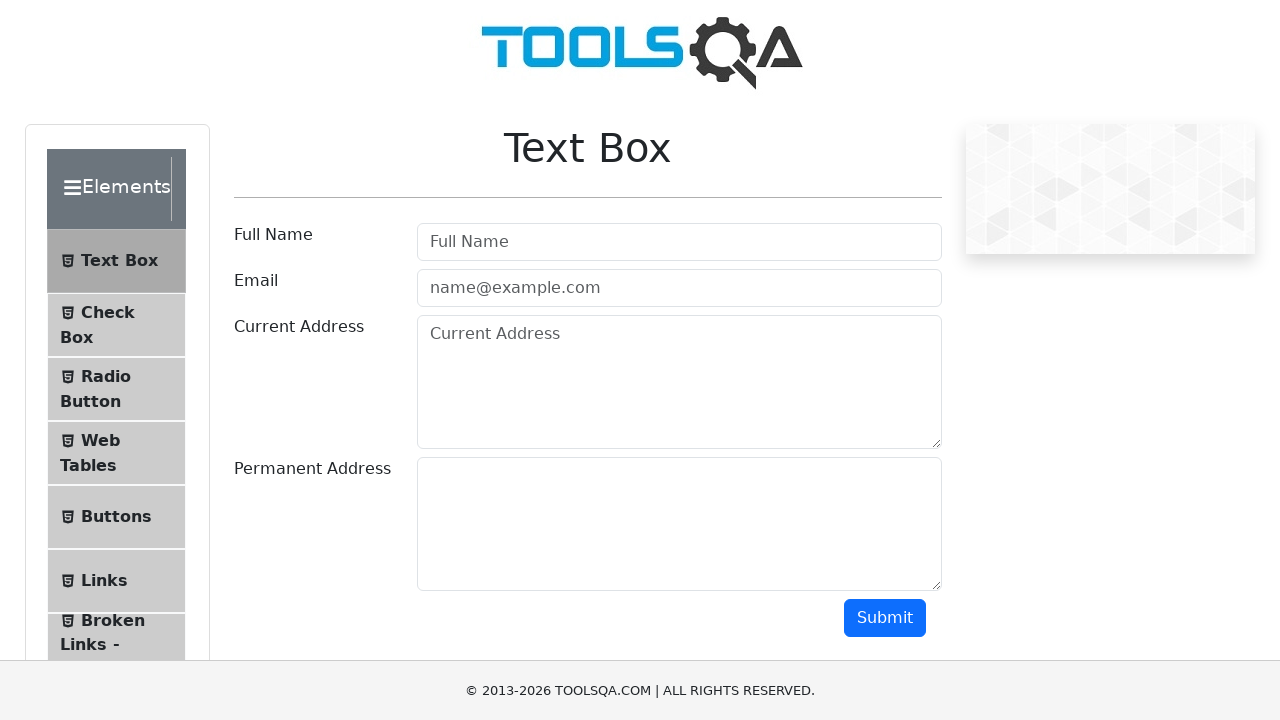

Filled username field with 'Michael Johnson' on #userName
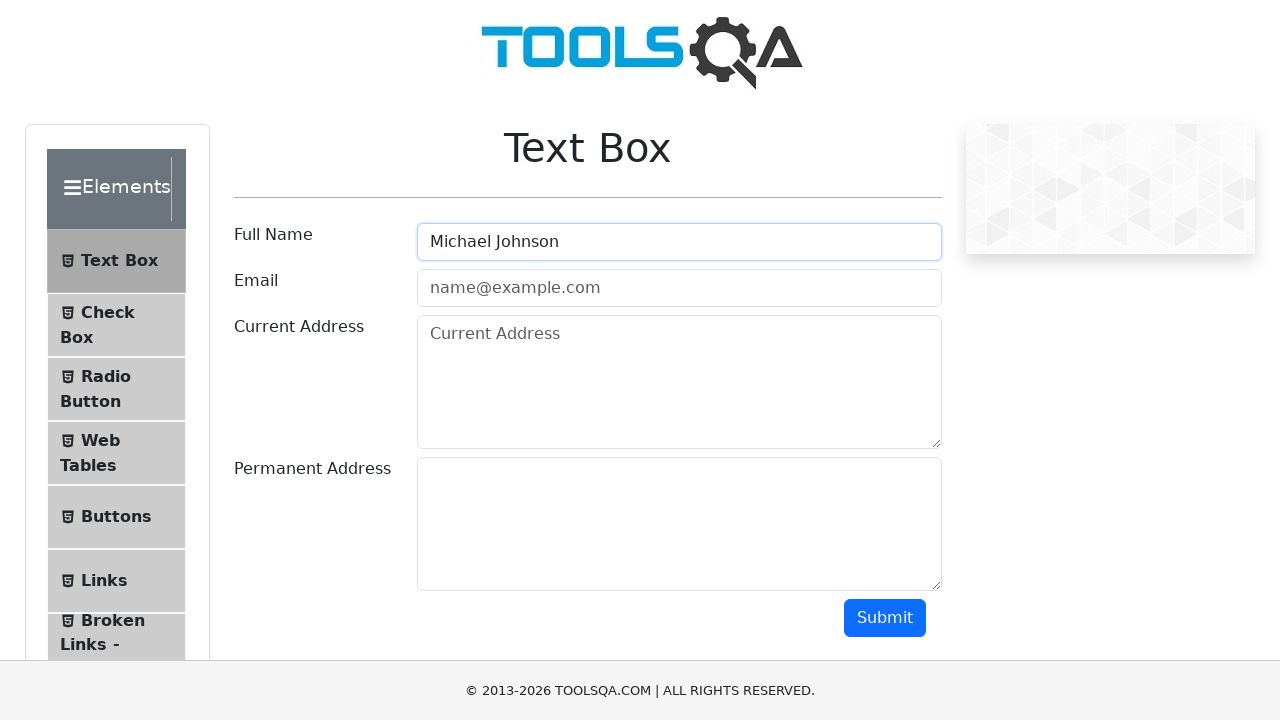

Filled email field with 'mjohnson847@example.com' on #userEmail
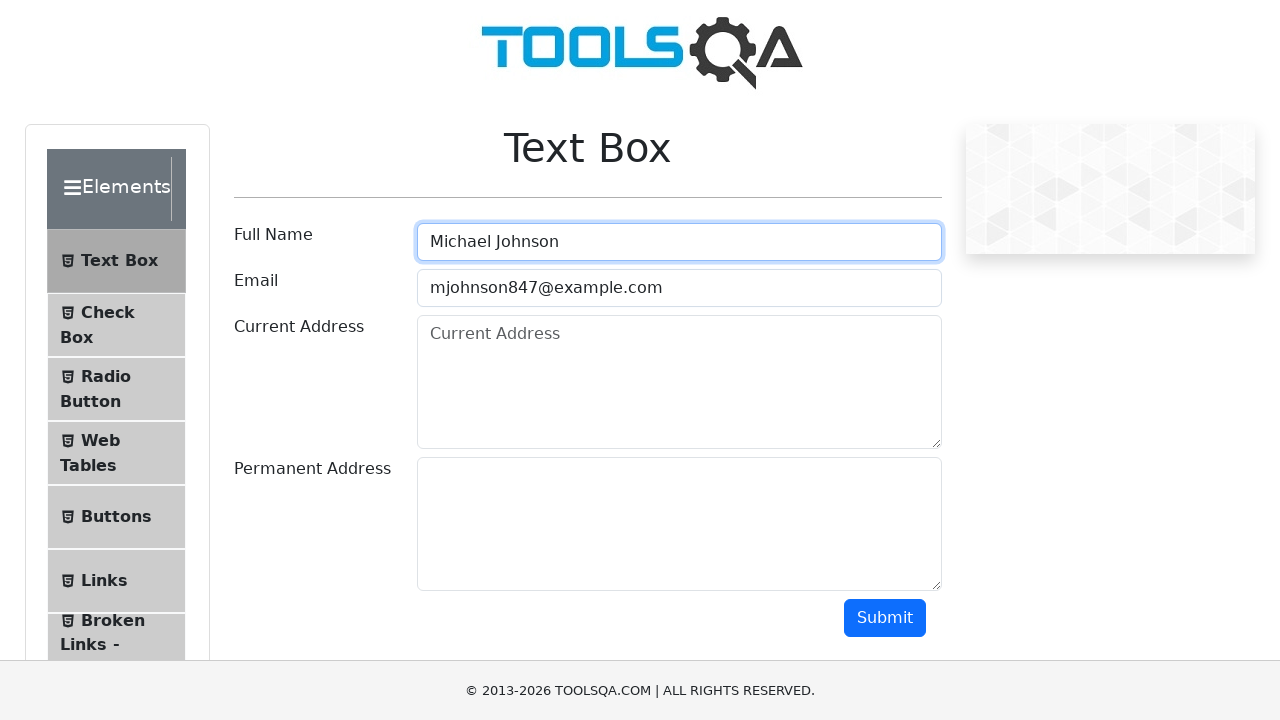

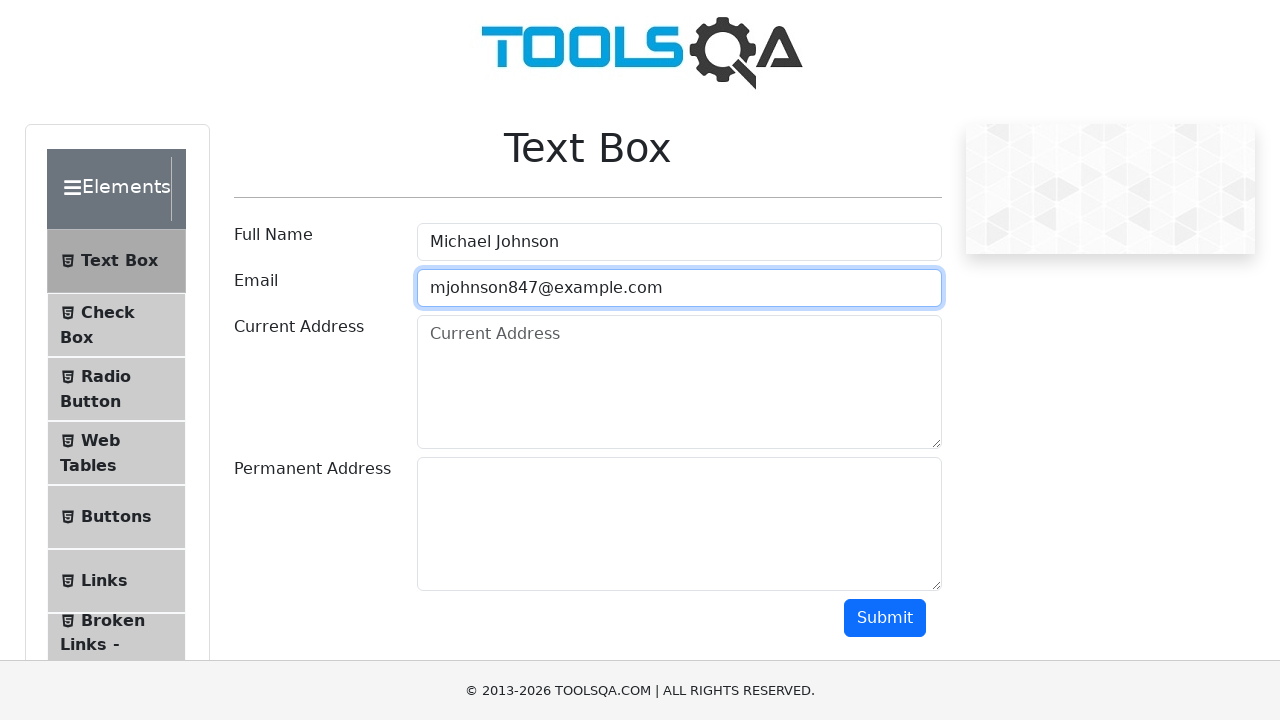